Tests the Selenium web form by filling a text field and submitting the form

Starting URL: https://www.selenium.dev/selenium/web/web-form.html

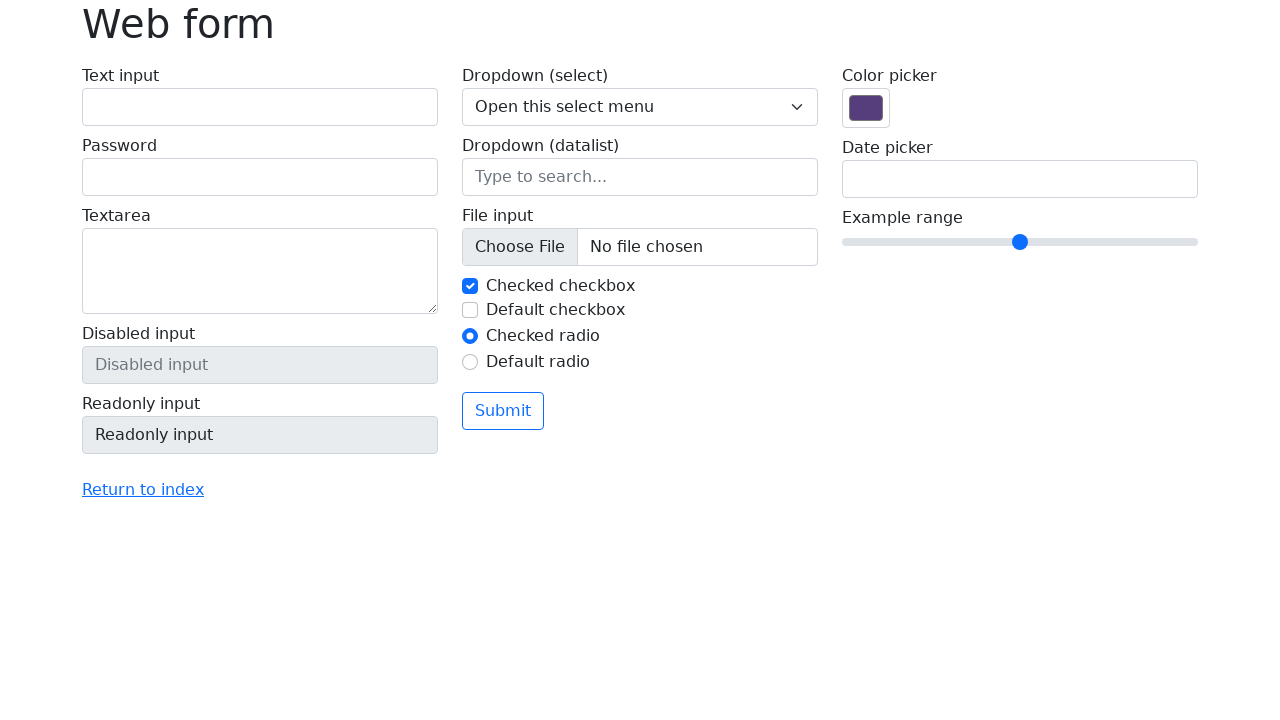

Filled text field with 'Selenium' on input[name='my-text']
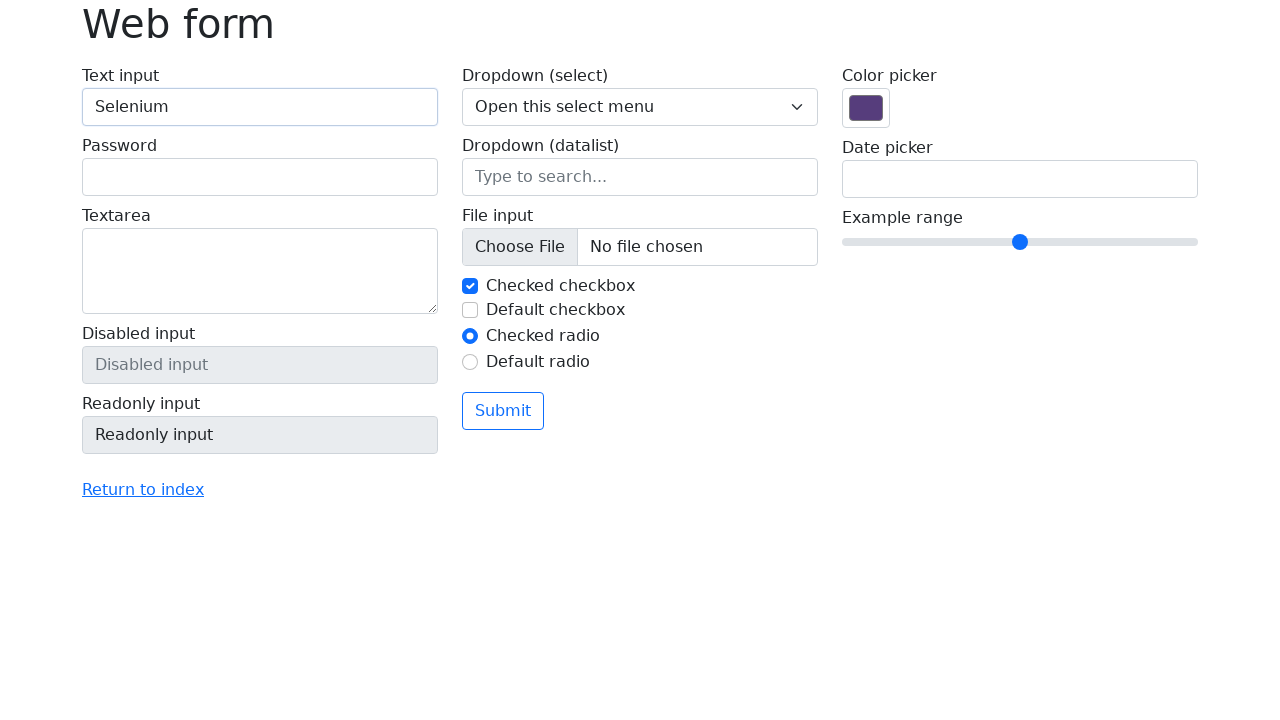

Clicked the submit button at (503, 411) on button
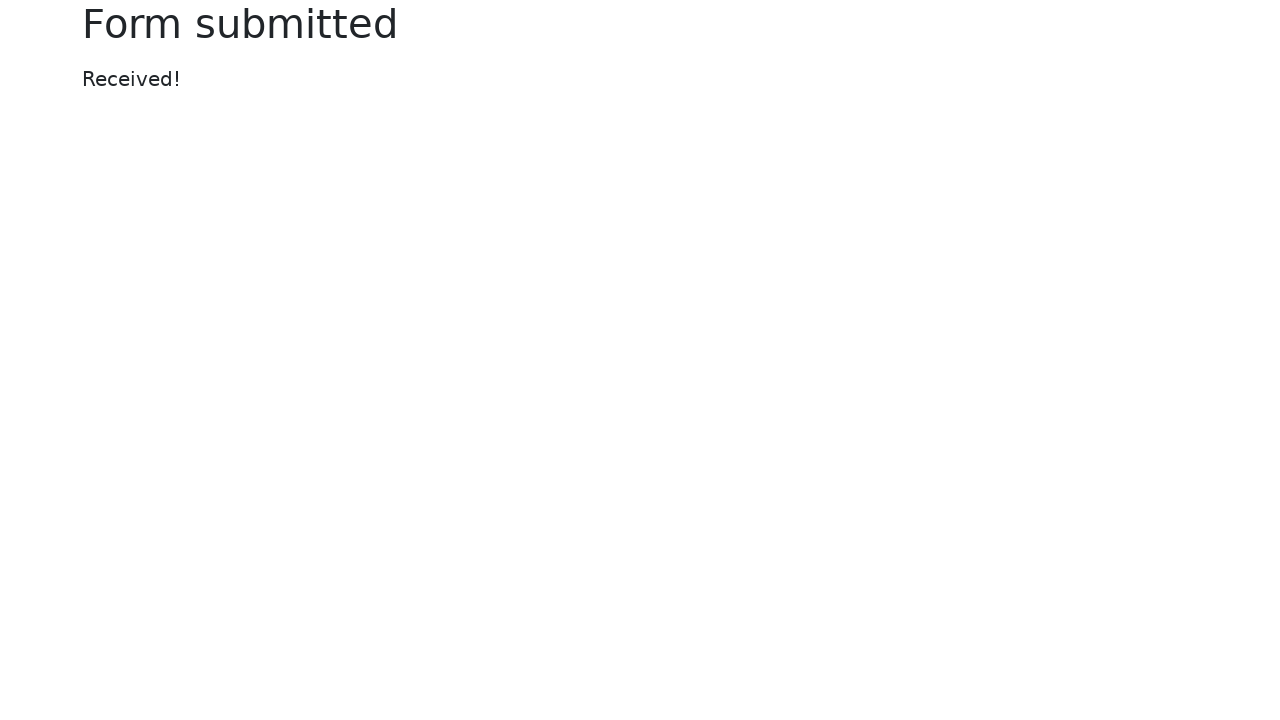

Confirmation message appeared
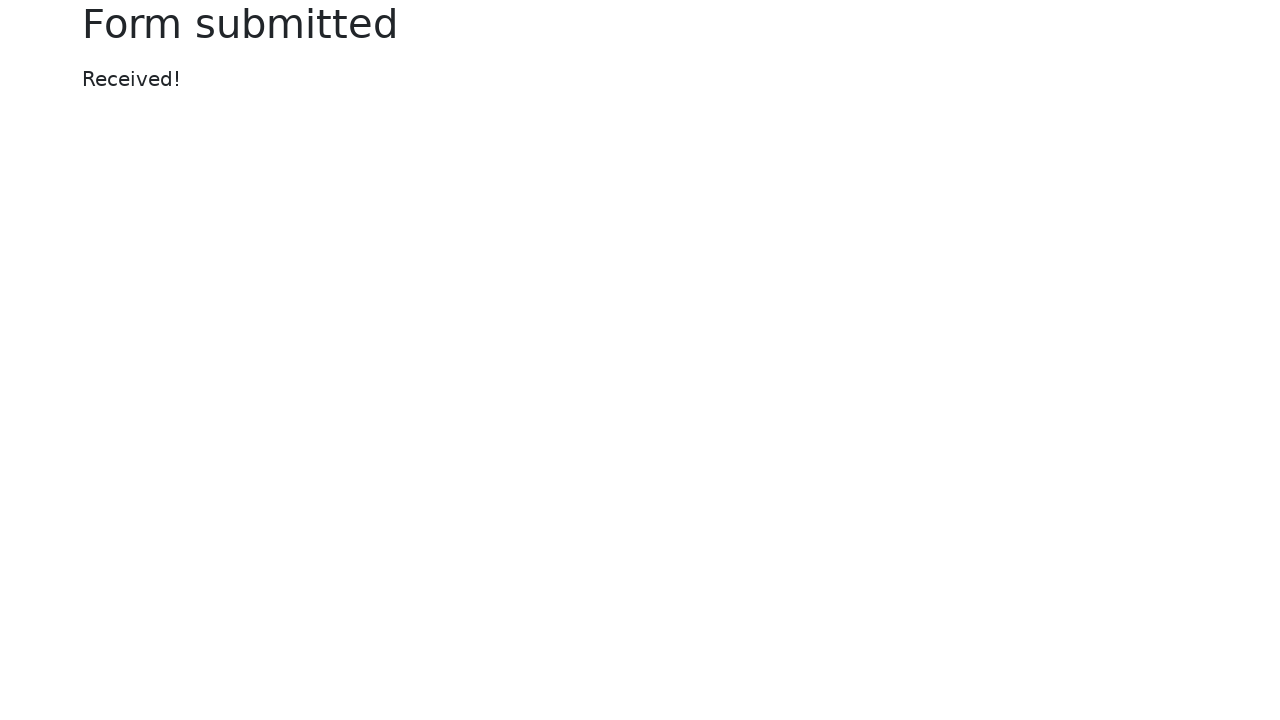

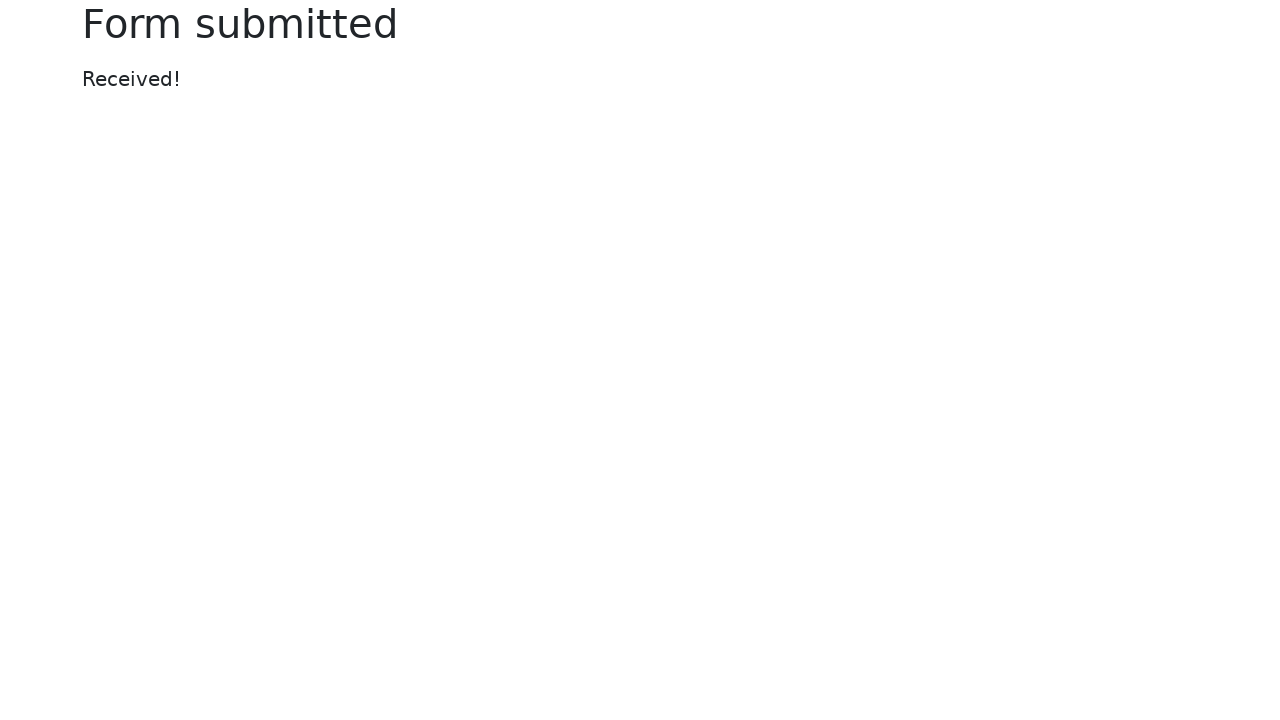